Tests the sweet shop purchase flow by browsing sweets, selecting 4 specific sweets, and verifying they are added to the basket

Starting URL: https://sweetshop.netlify.app/

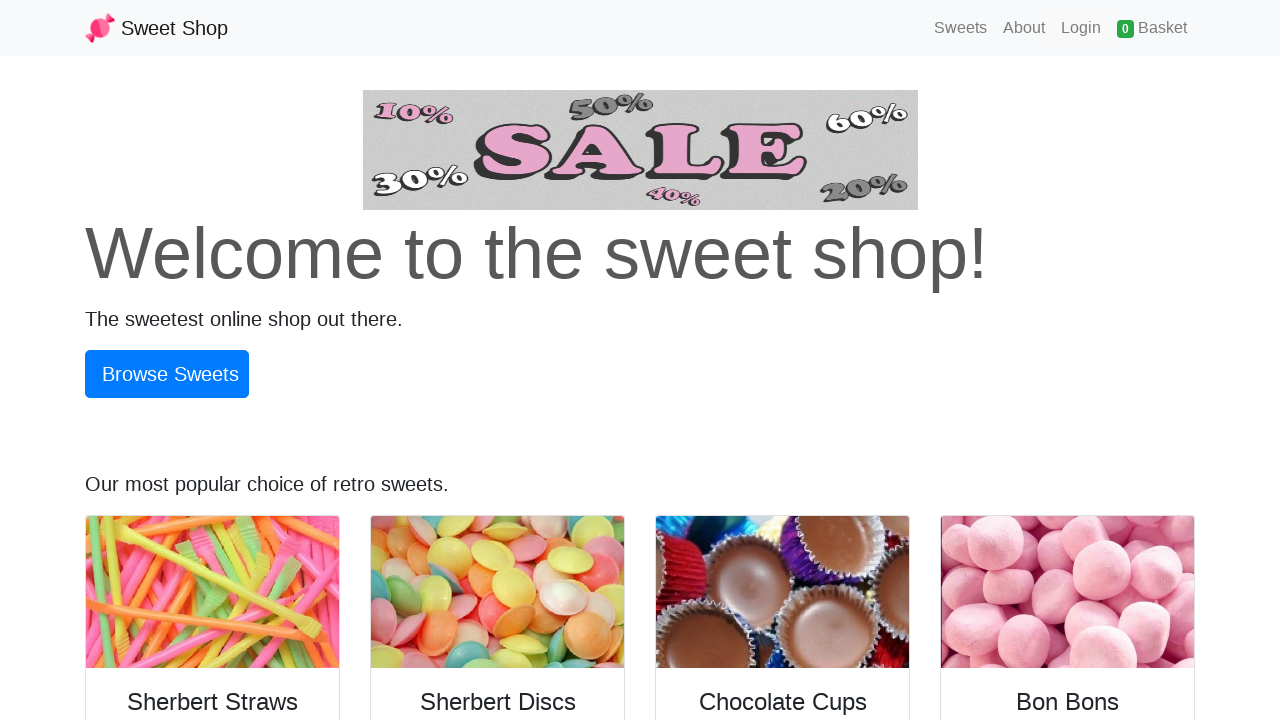

Clicked Browse Sweets link at (167, 374) on a:has-text('Browse Sweets')
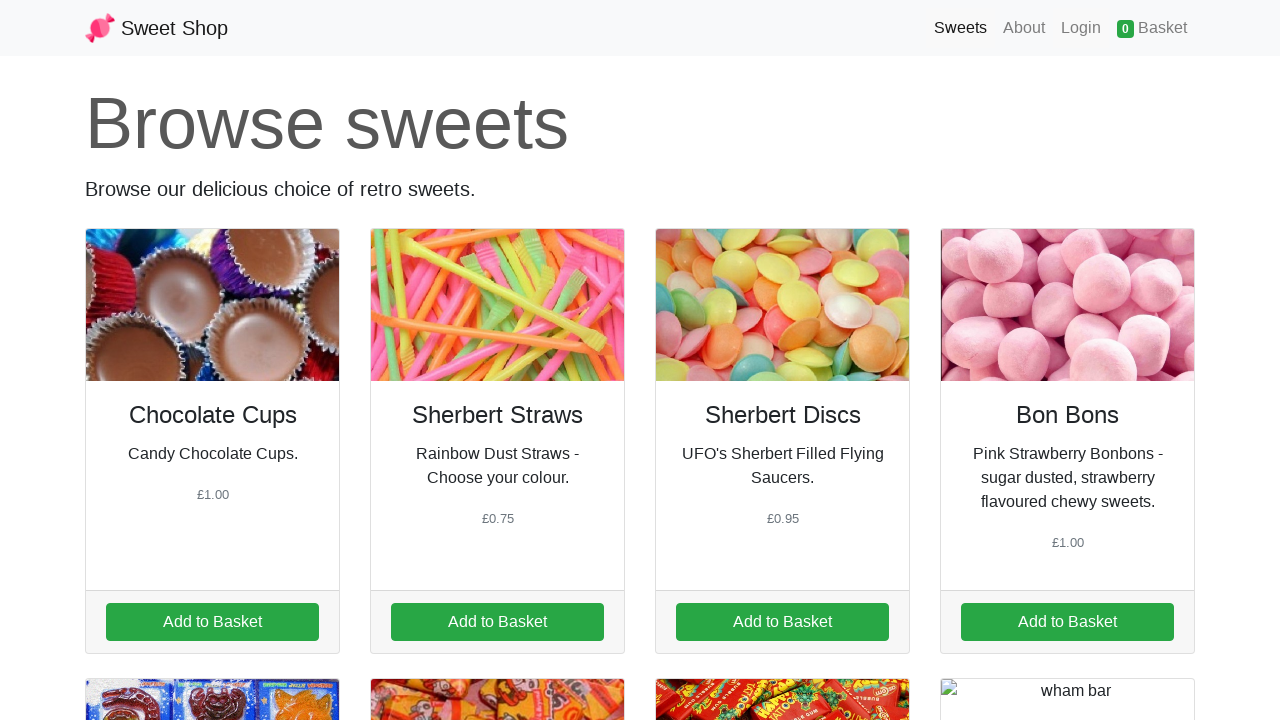

Sweets loaded and card titles visible
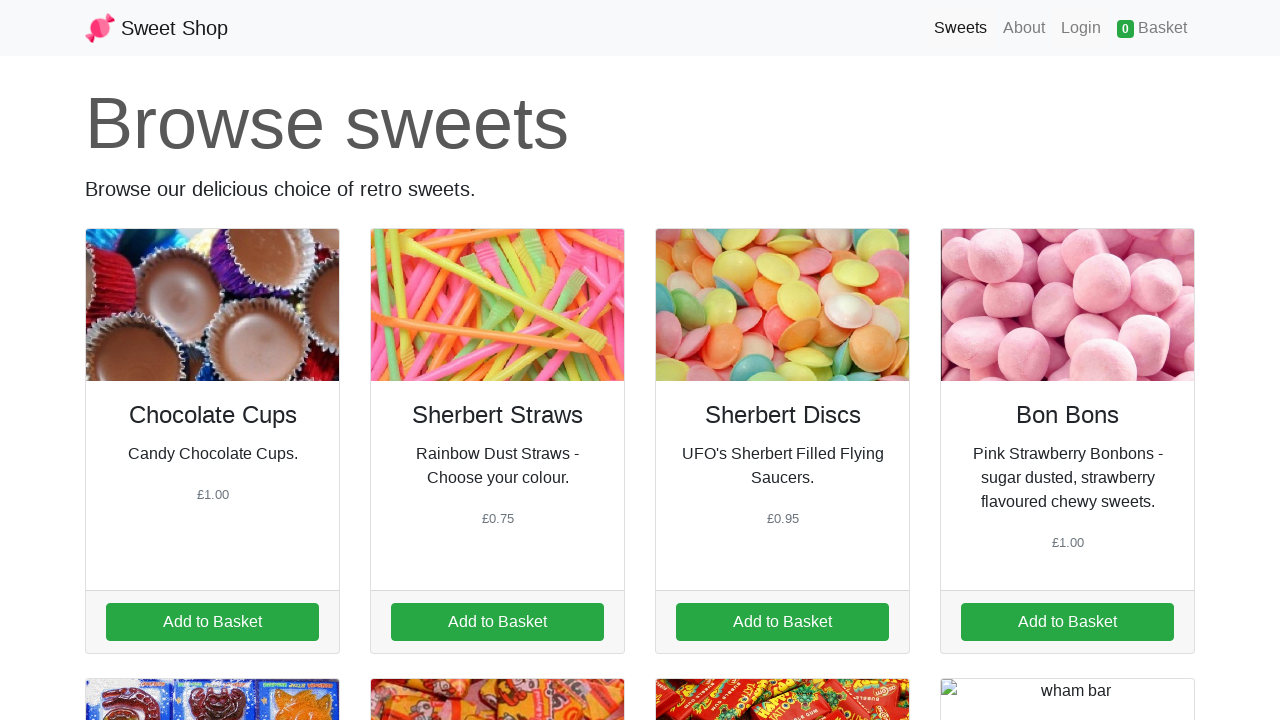

Added Nerds to basket at (212, 543) on (//div[@class='card-footer'])[13]
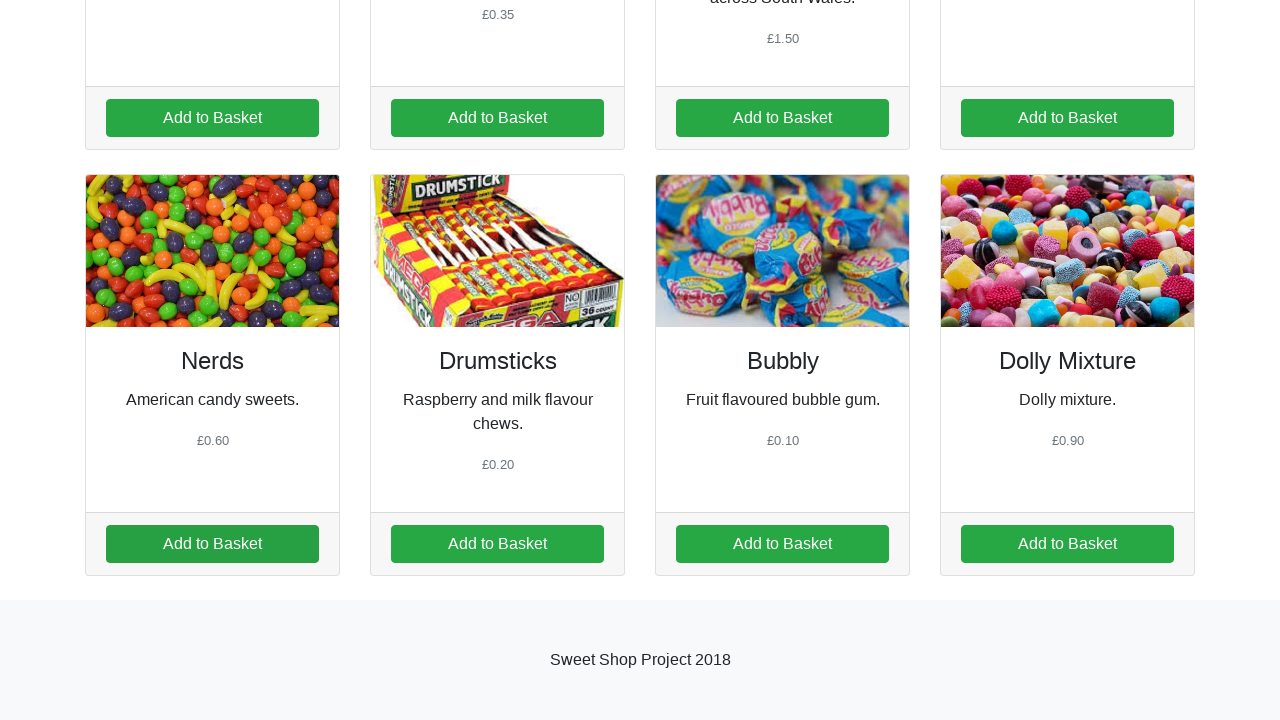

Added Bubbly to basket at (498, 543) on (//div[@class='card-footer'])[14]
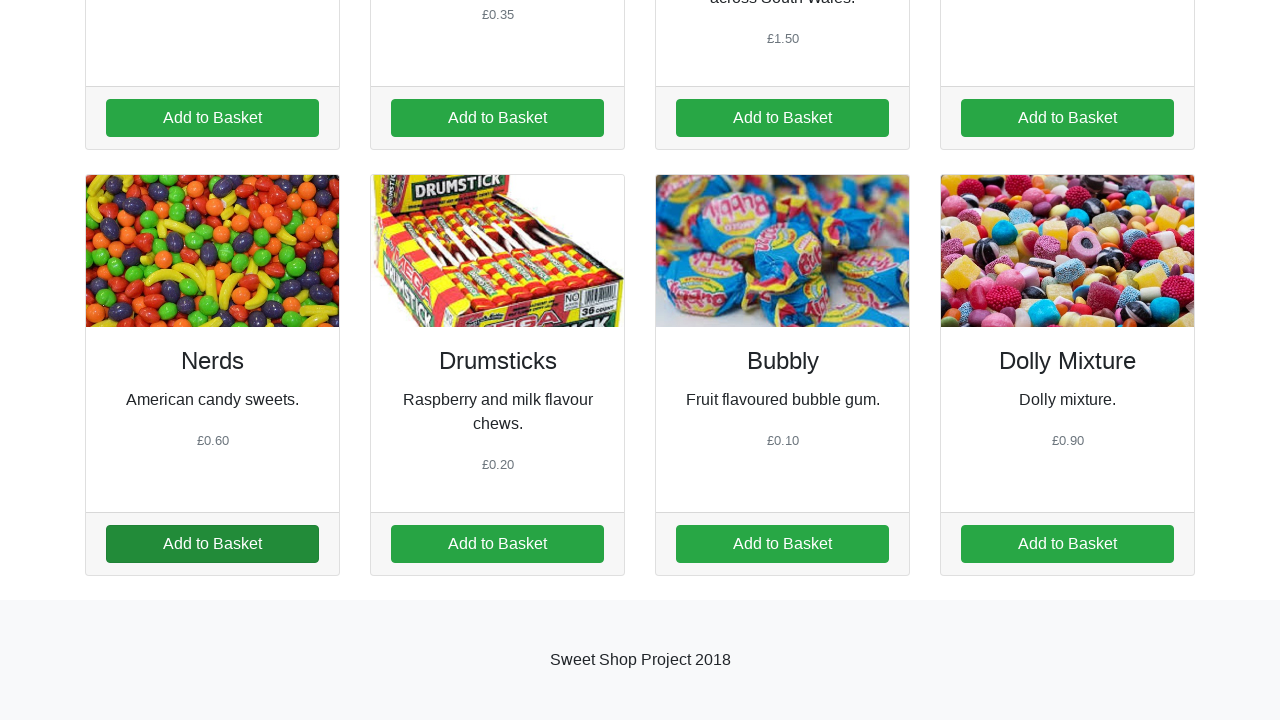

Added Raspberry Drumstick to basket at (782, 543) on (//div[@class='card-footer'])[15]
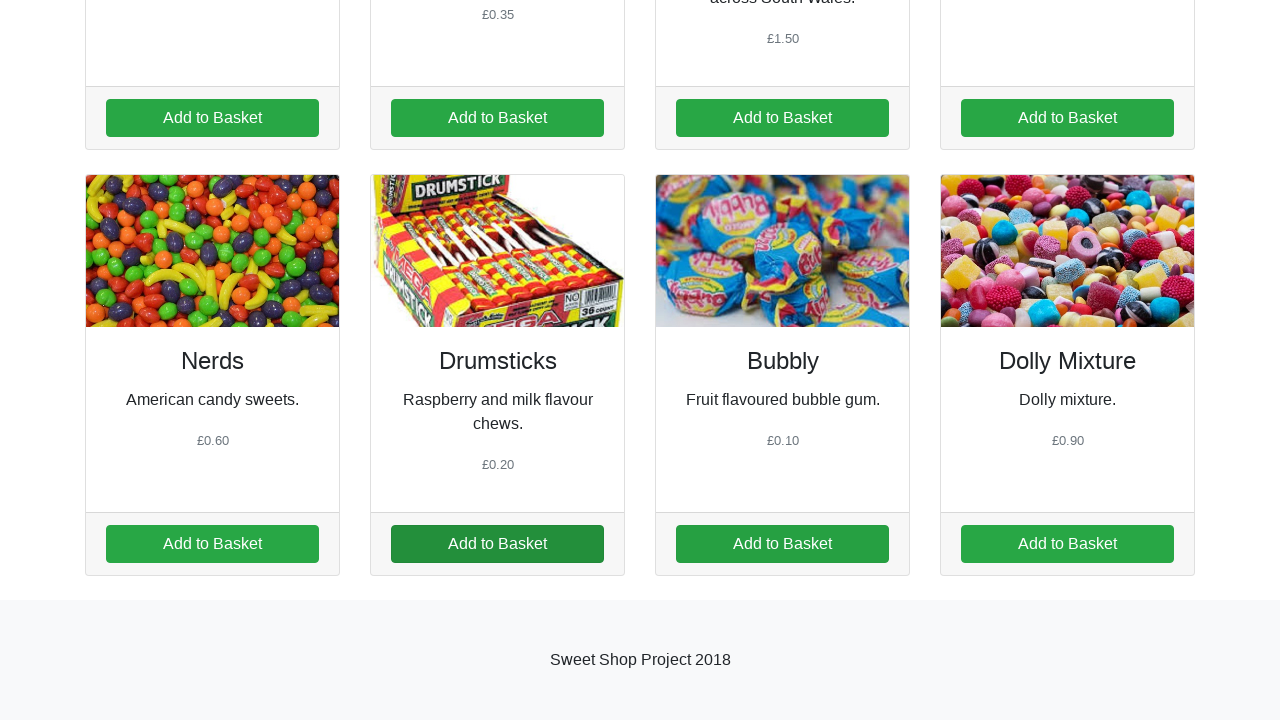

Added Dolly Mixture to basket at (1068, 543) on (//div[@class='card-footer'])[16]
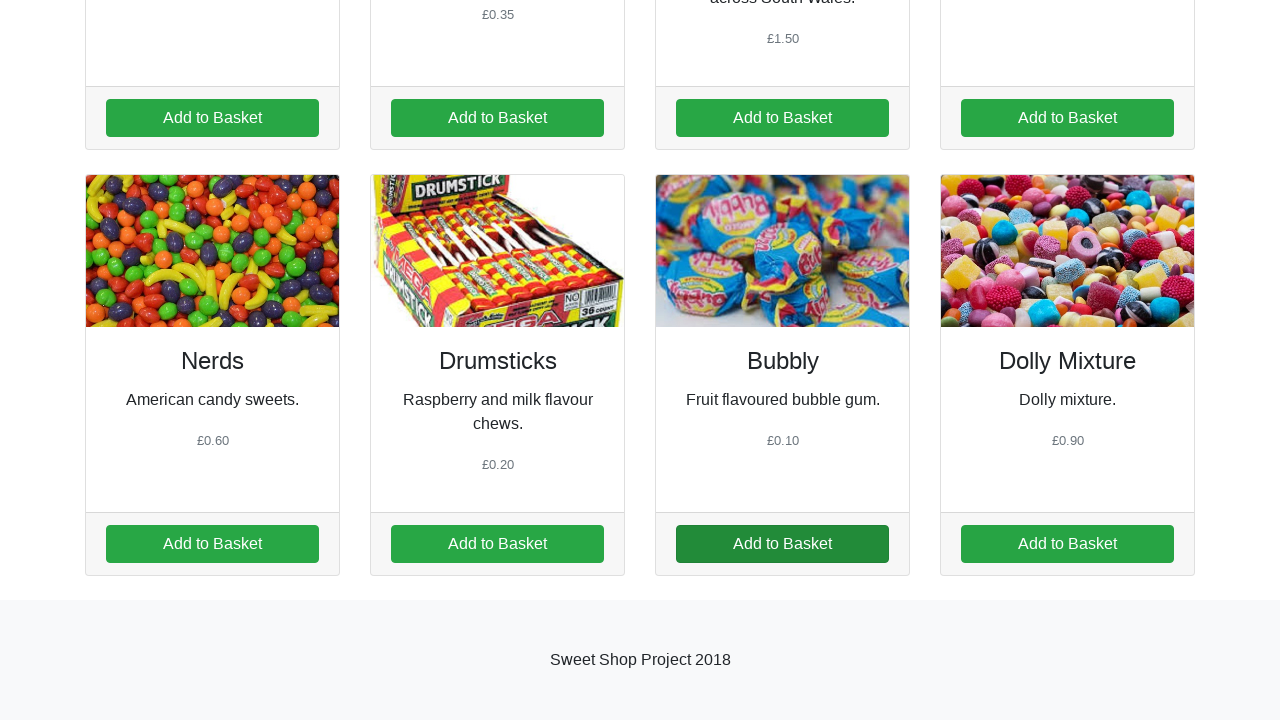

Scrolled to top of page
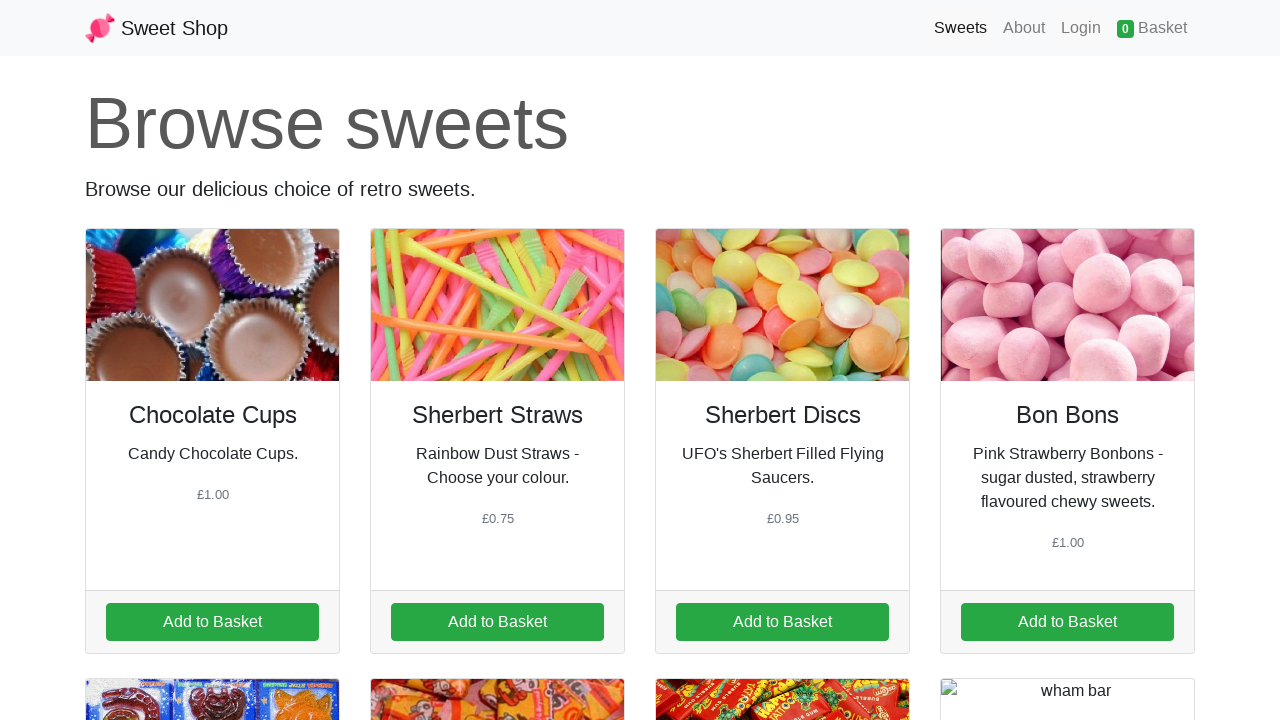

Clicked Basket link to view selected items at (1152, 28) on a:has-text('Basket')
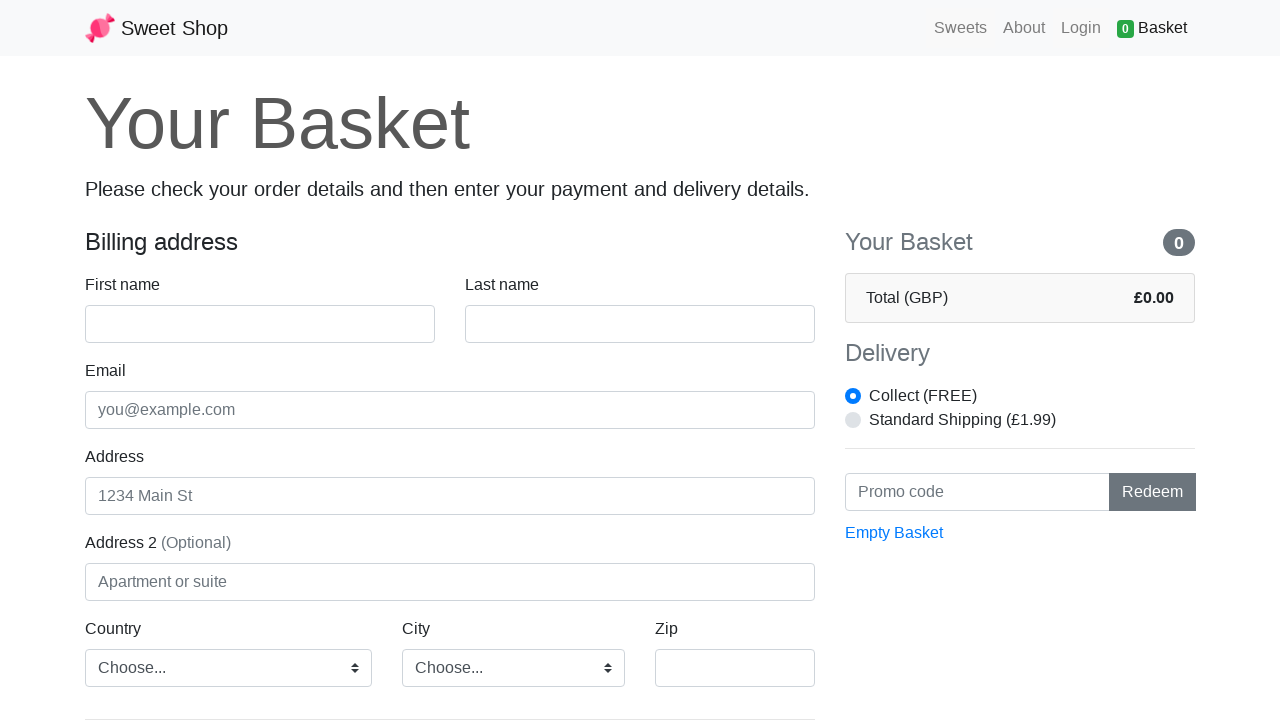

Basket items loaded and visible
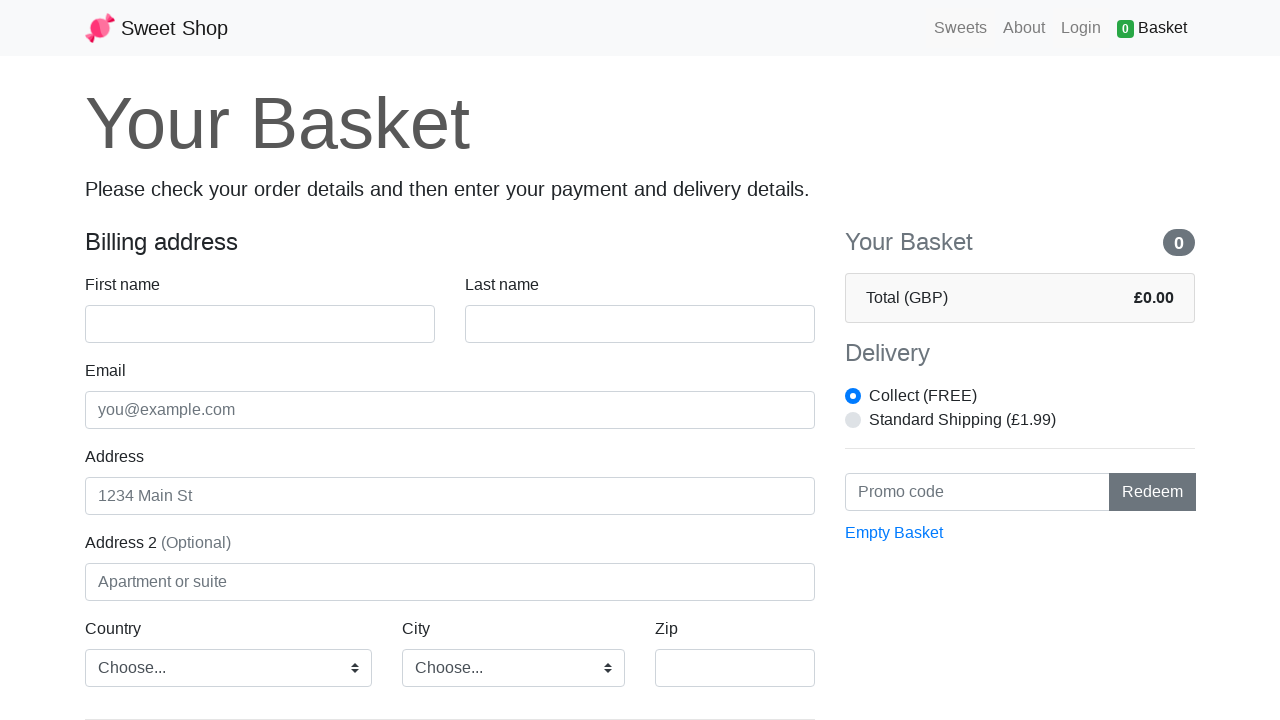

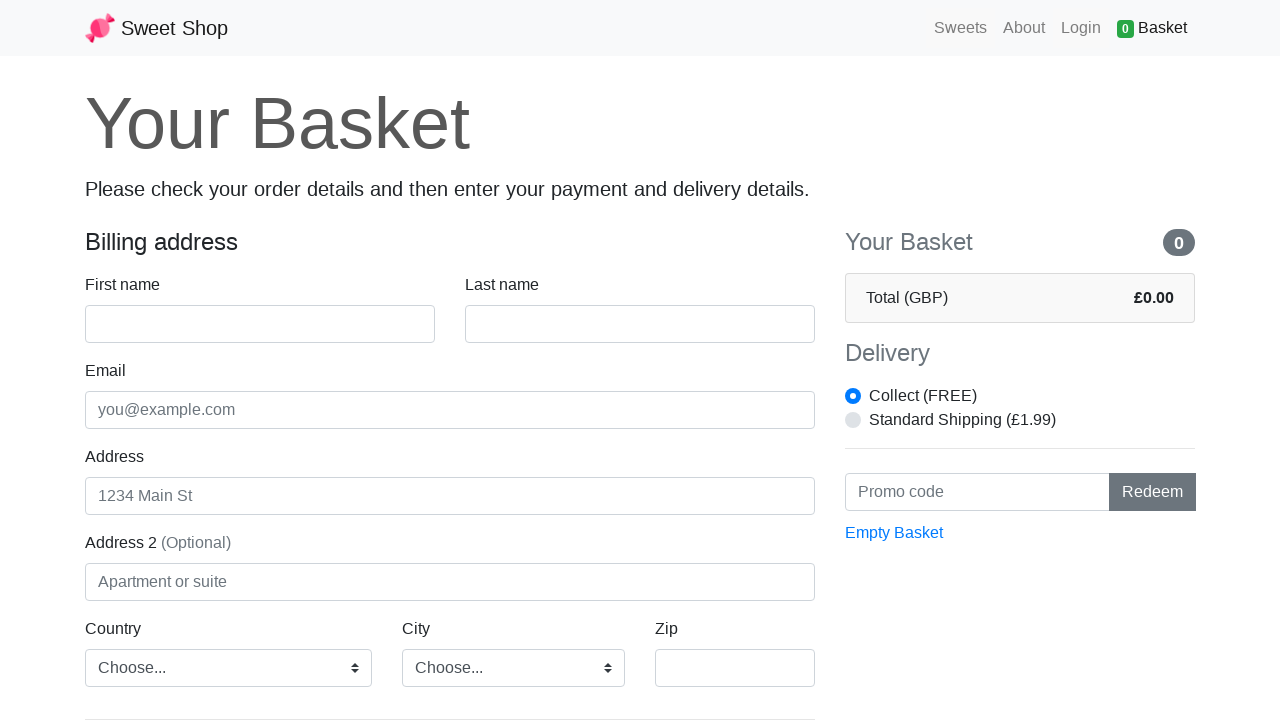